Tests country selection dropdown functionality by clicking on the country selector and choosing a specific country (Iraq) from the dropdown options

Starting URL: https://www.dummyticket.com/dummy-ticket-for-visa-application/

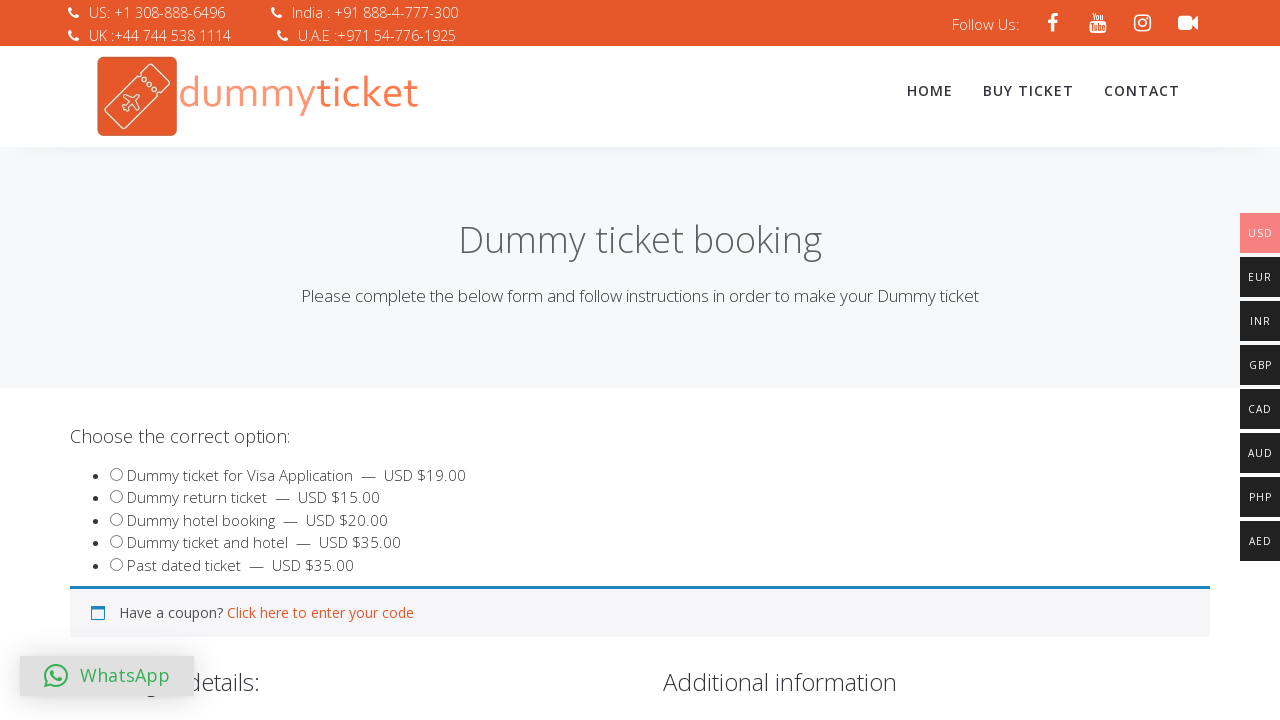

Clicked on country dropdown selector at (344, 360) on #select2-billing_country-container
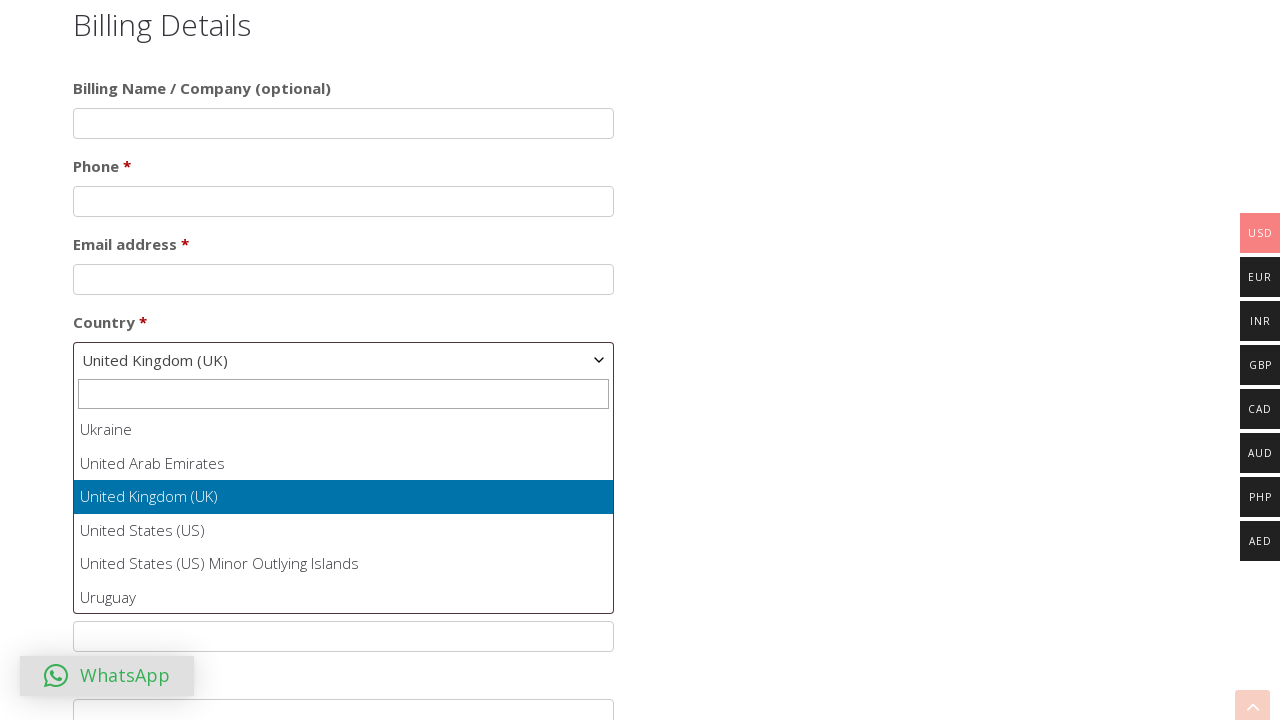

Dropdown options loaded and visible
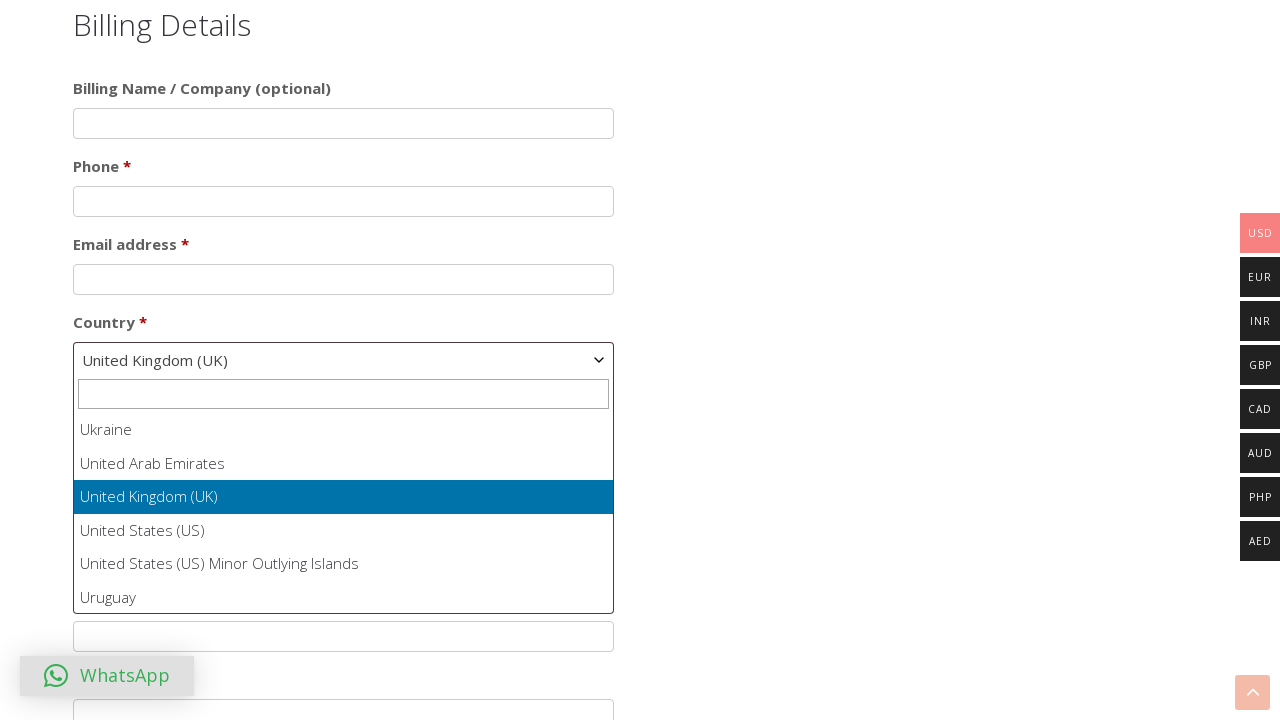

Selected Iraq from the country dropdown at (344, 513) on li.select2-results__option:has-text('Iraq')
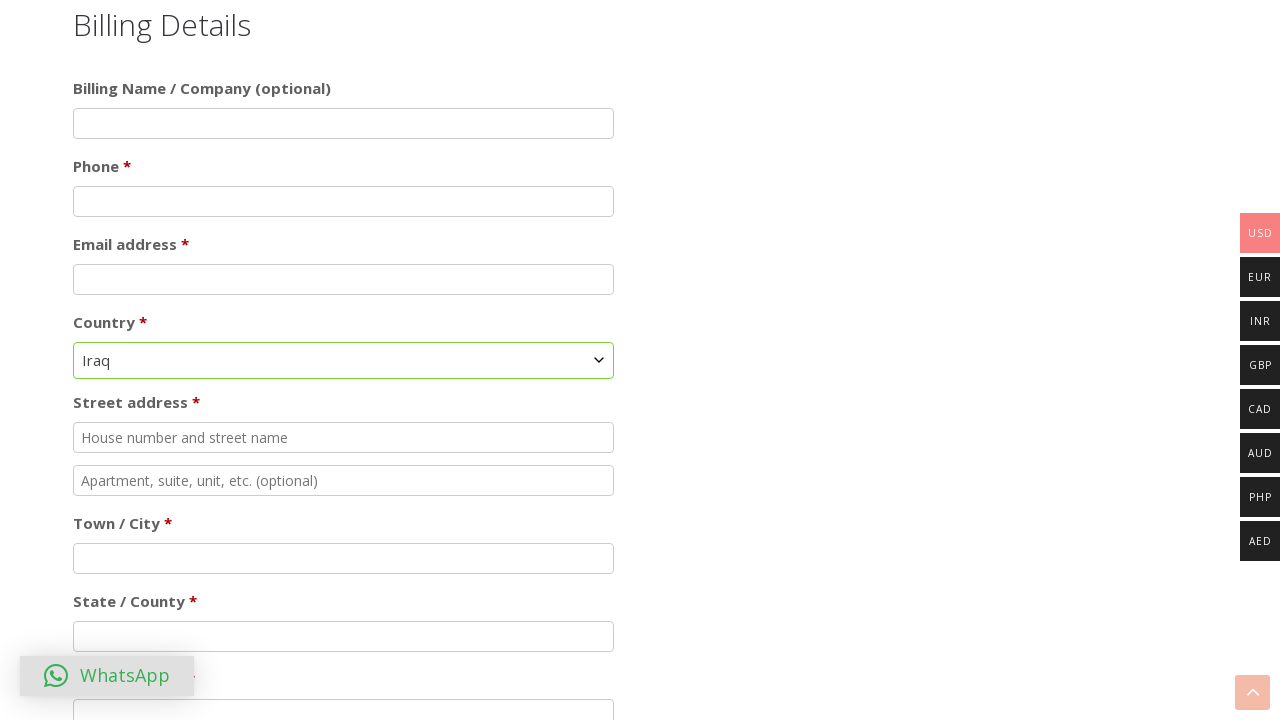

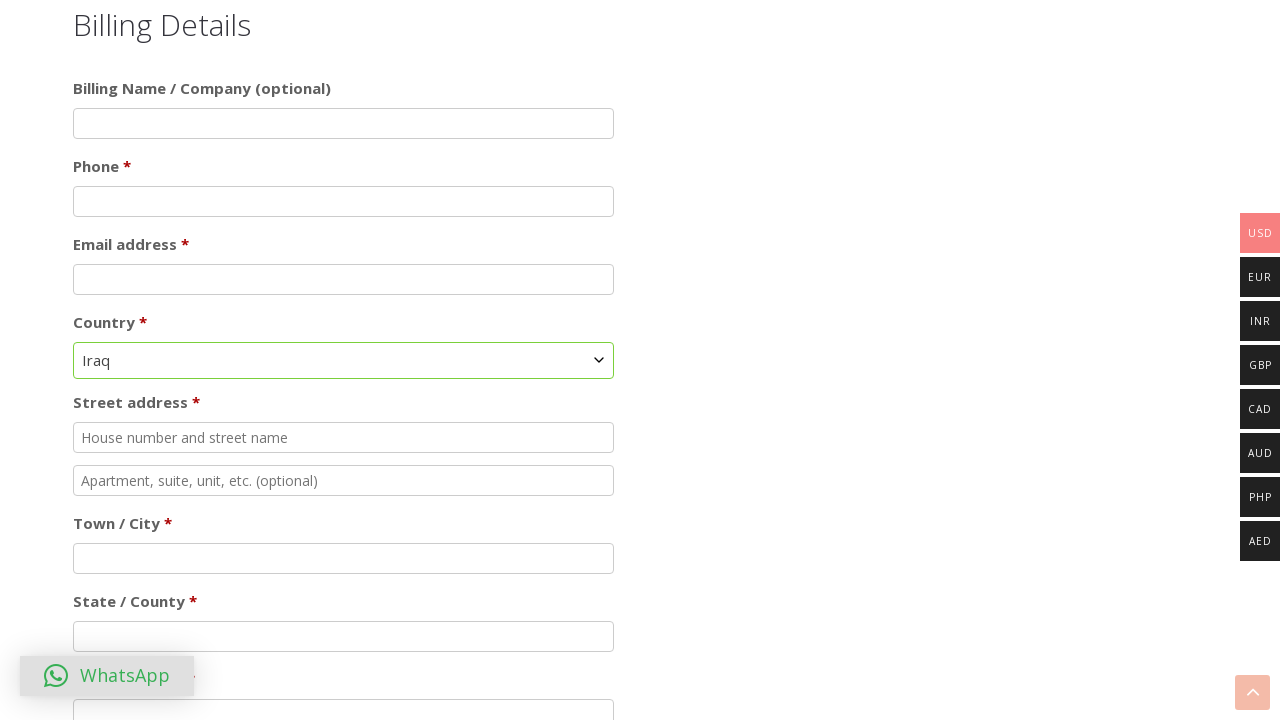